Interacts with a web table by selecting checkboxes for specific users and retrieving user information from table rows

Starting URL: https://selectorshub.com/xpath-practice-page/

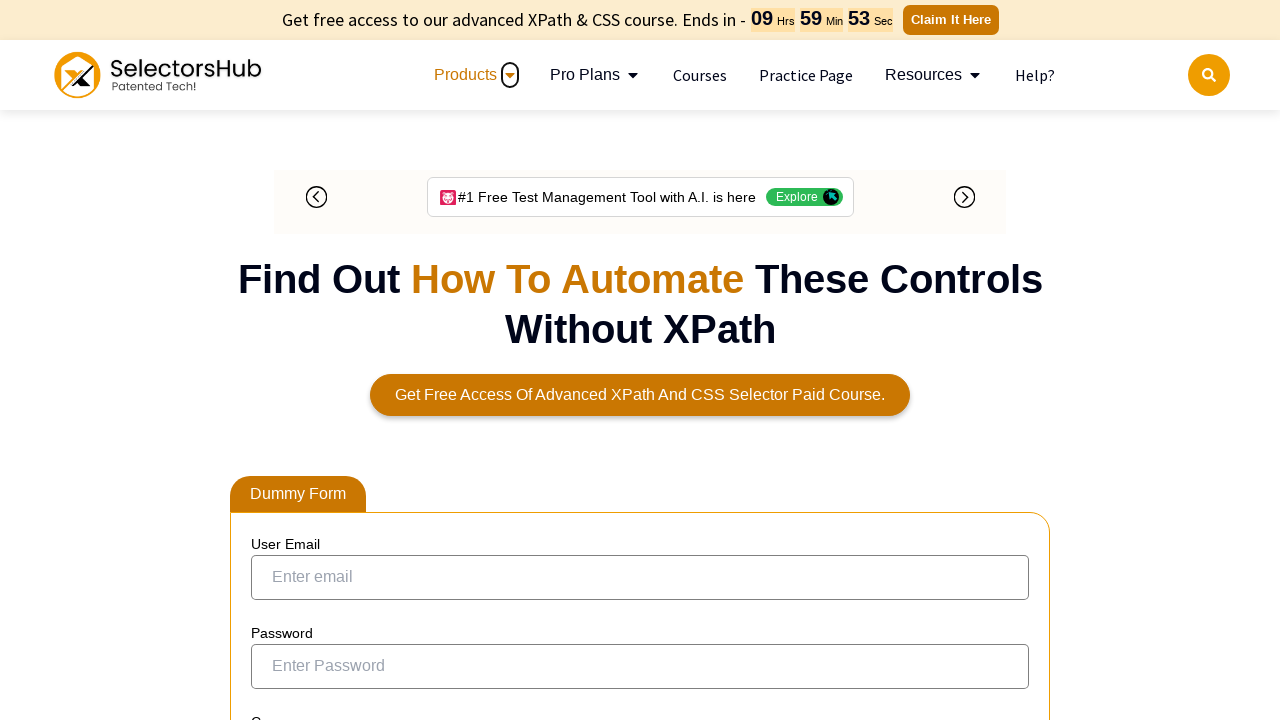

Waited 4 seconds for table to load
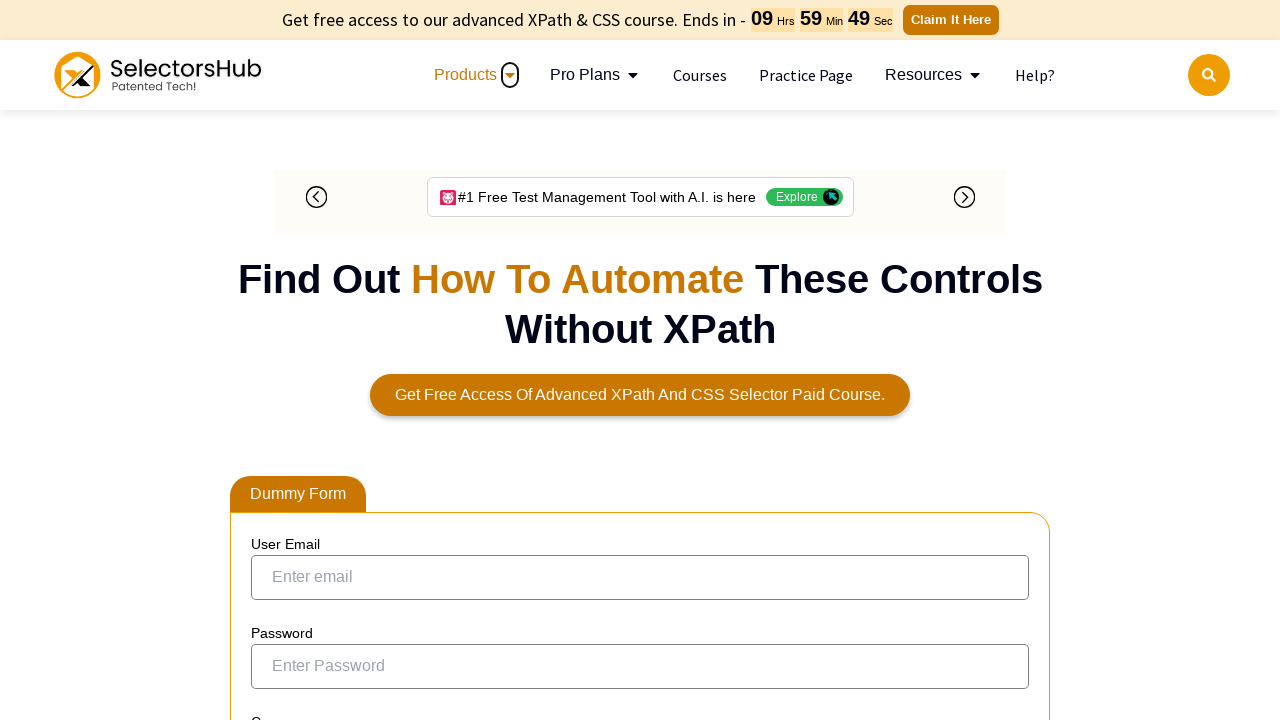

Selected checkbox for Joe.Root at (274, 353) on xpath=//a[text()='Joe.Root']/parent::td/preceding-sibling::td/input[@type='check
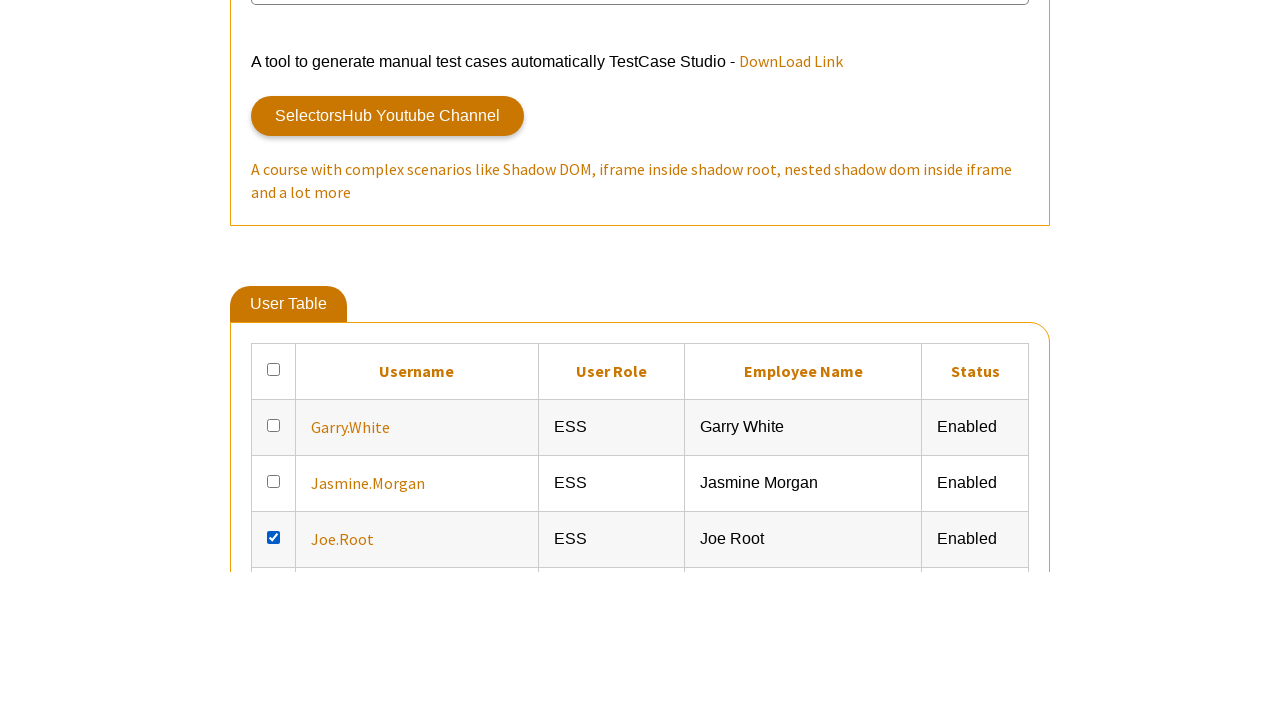

Selected checkbox for John.Smith at (274, 360) on xpath=//a[text()='John.Smith']/parent::td/preceding-sibling::td/input[@type='che
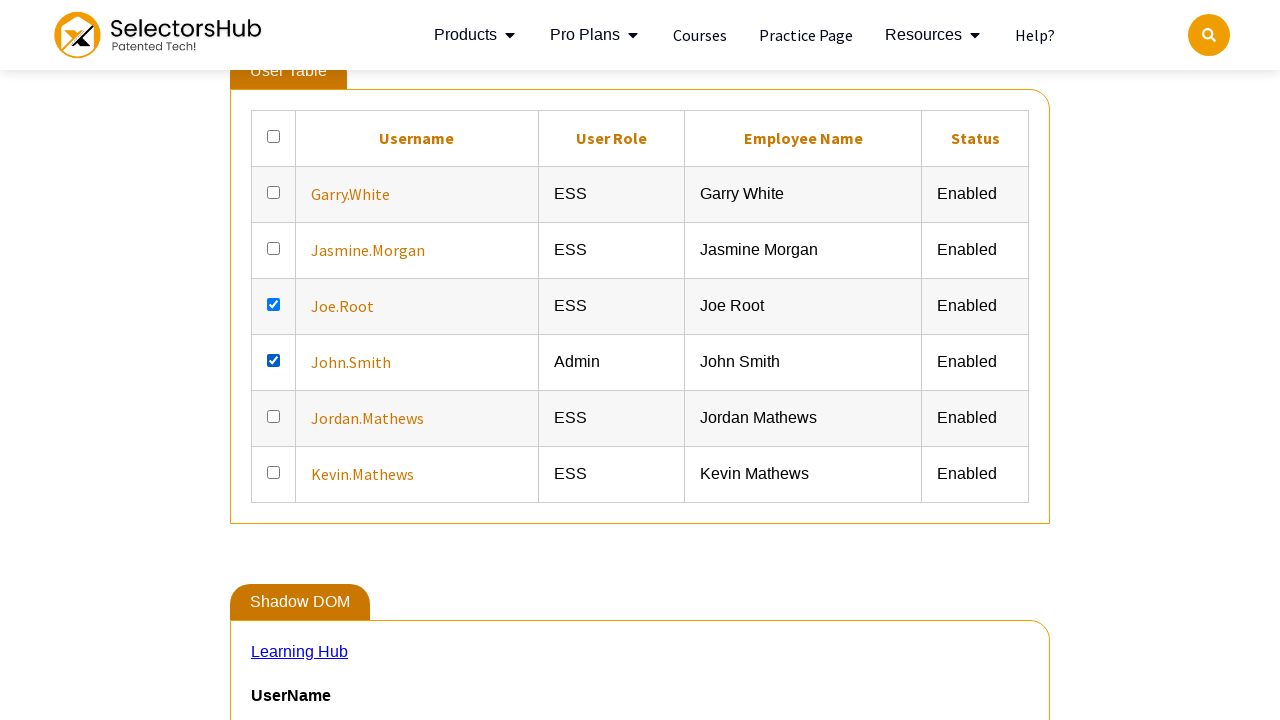

Located all table cells following Joe.Root's name
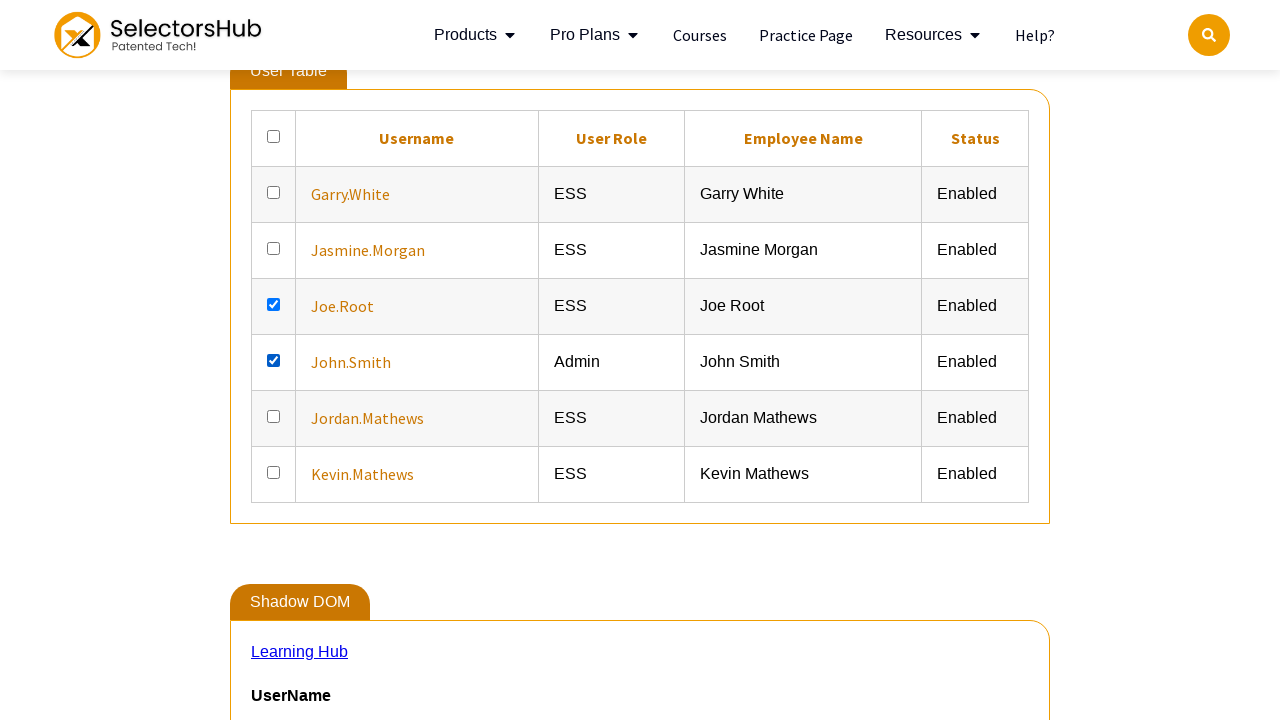

Retrieved Joe Root details: ['ESS', 'Joe Root', 'Enabled']
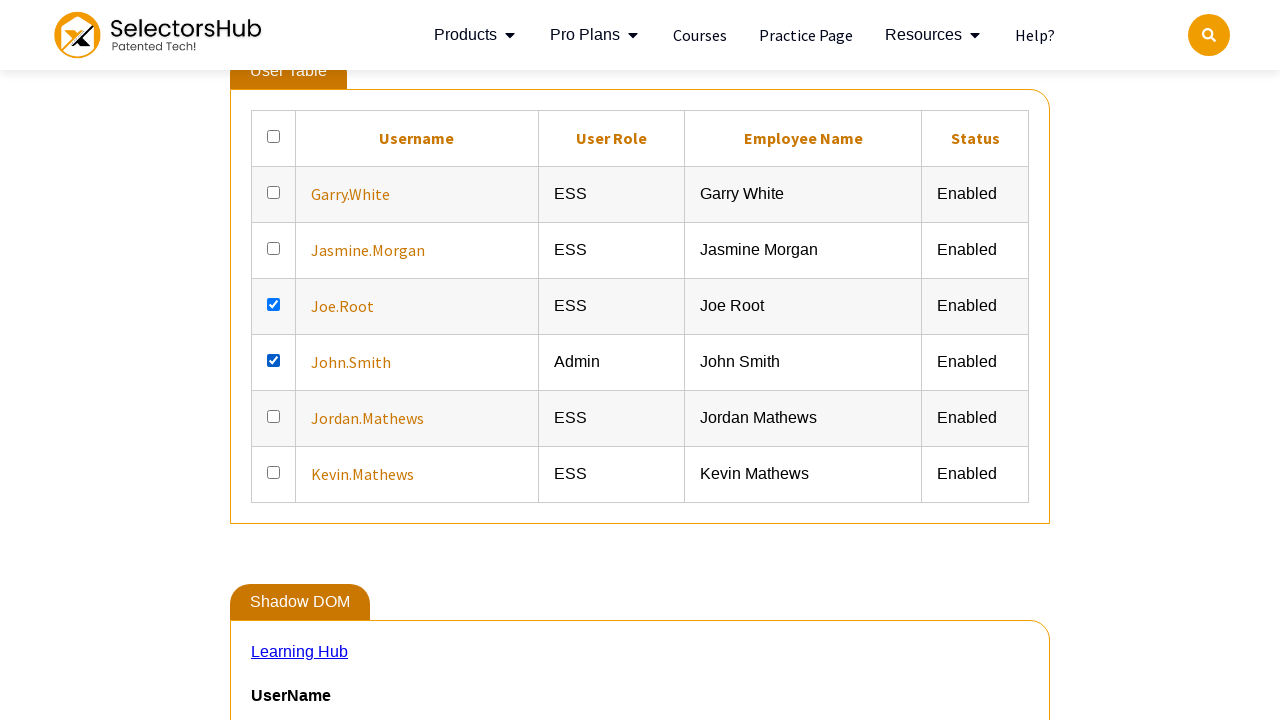

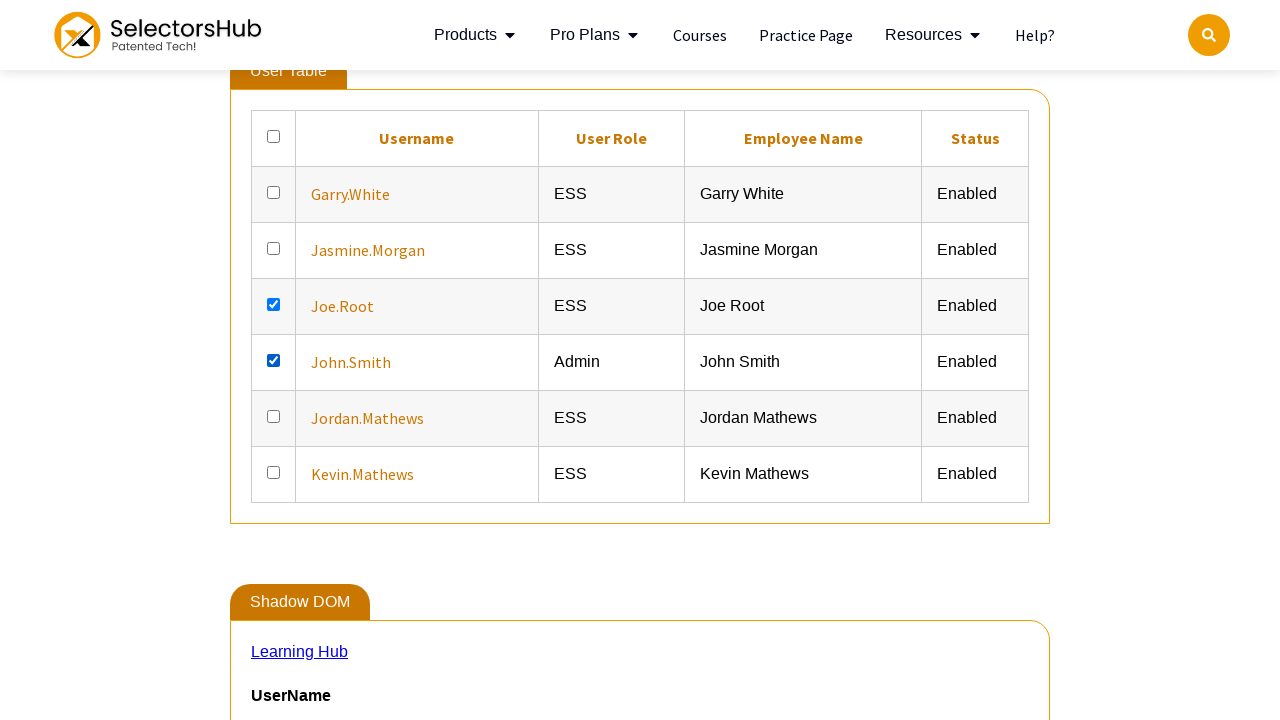